Tests JavaScript alert, confirm, and prompt dialogs by accepting, dismissing, and entering text

Starting URL: https://the-internet.herokuapp.com/javascript_alerts

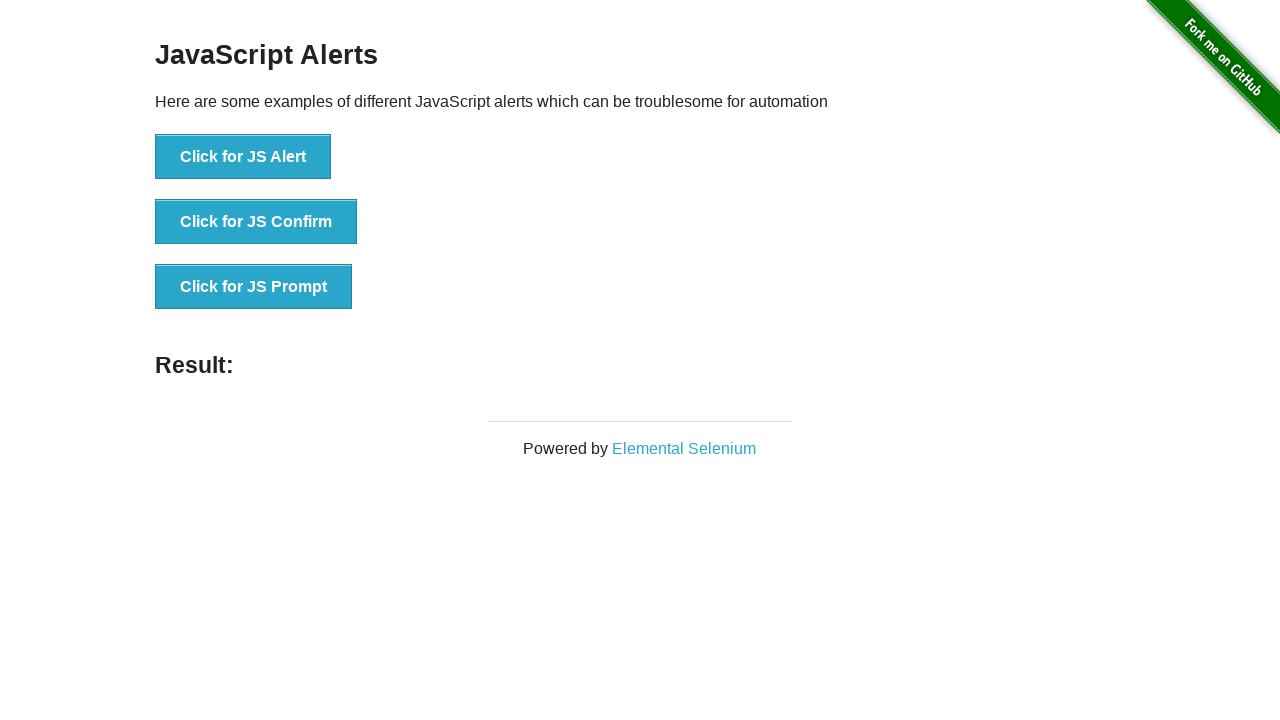

Clicked JS Alert button at (243, 157) on xpath=//button[@onclick='jsAlert()']
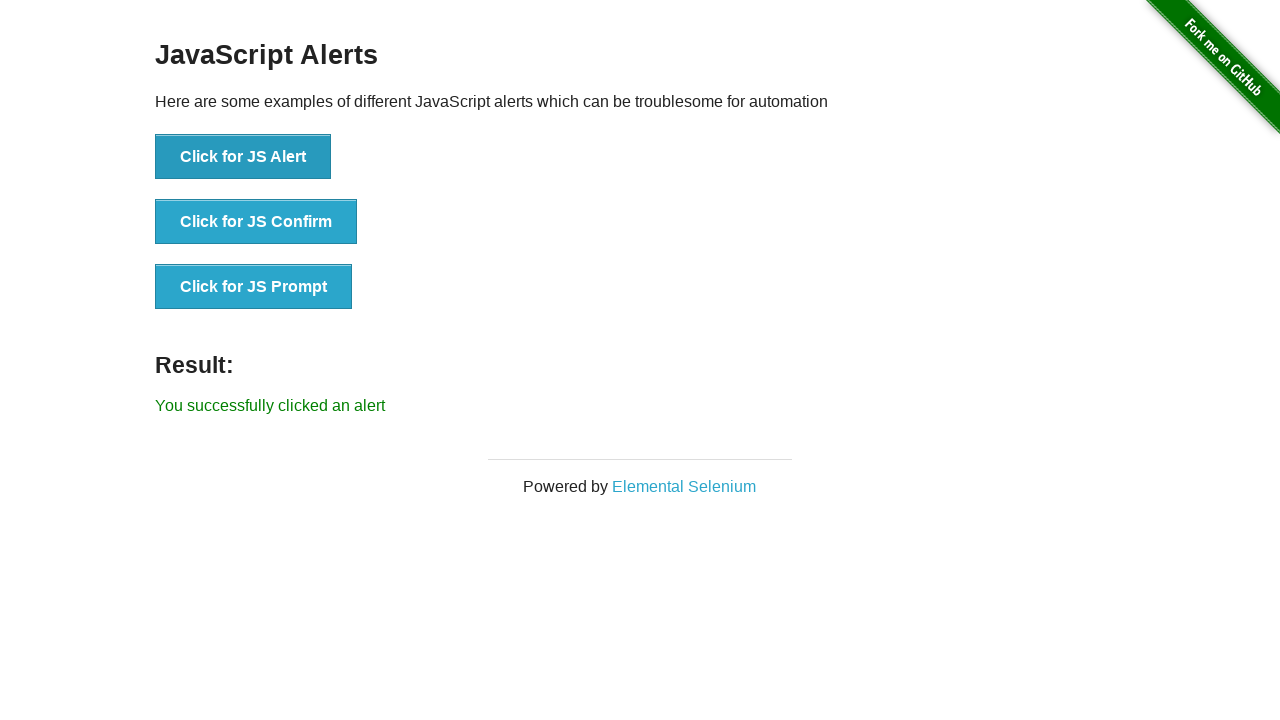

Accepted JavaScript alert dialog
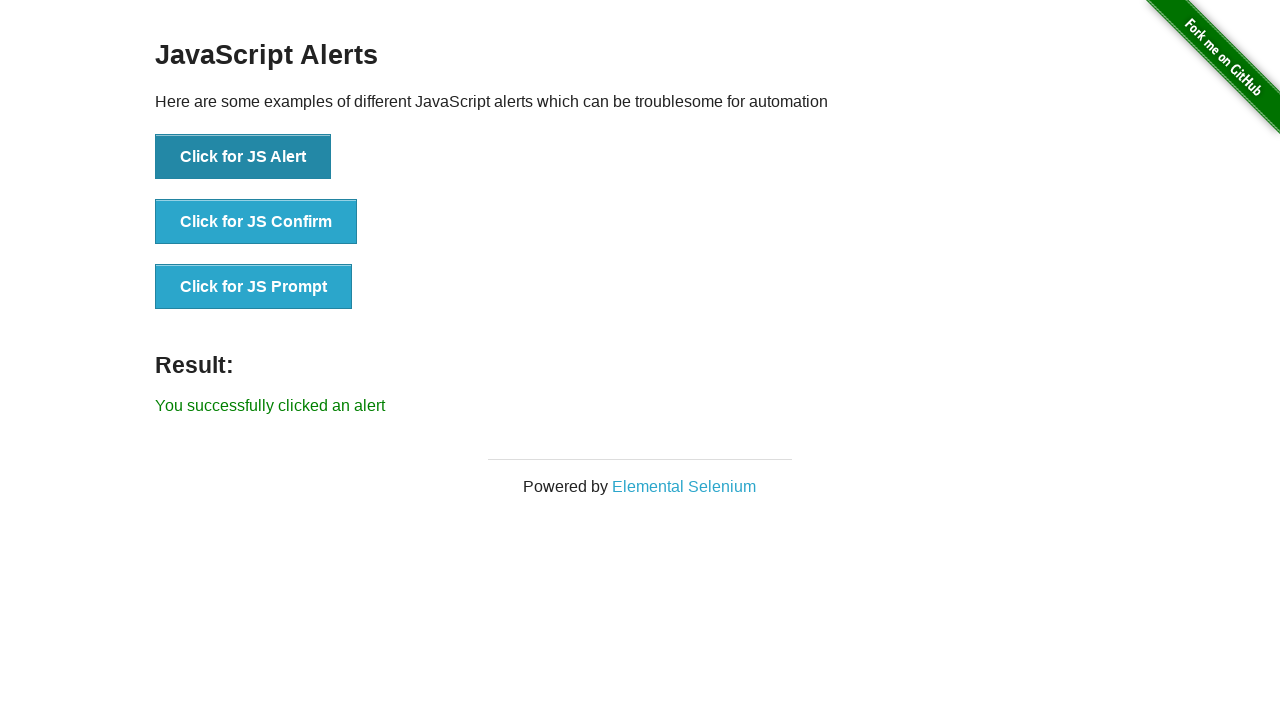

Clicked JS Confirm button at (256, 222) on xpath=//button[@onclick='jsConfirm()']
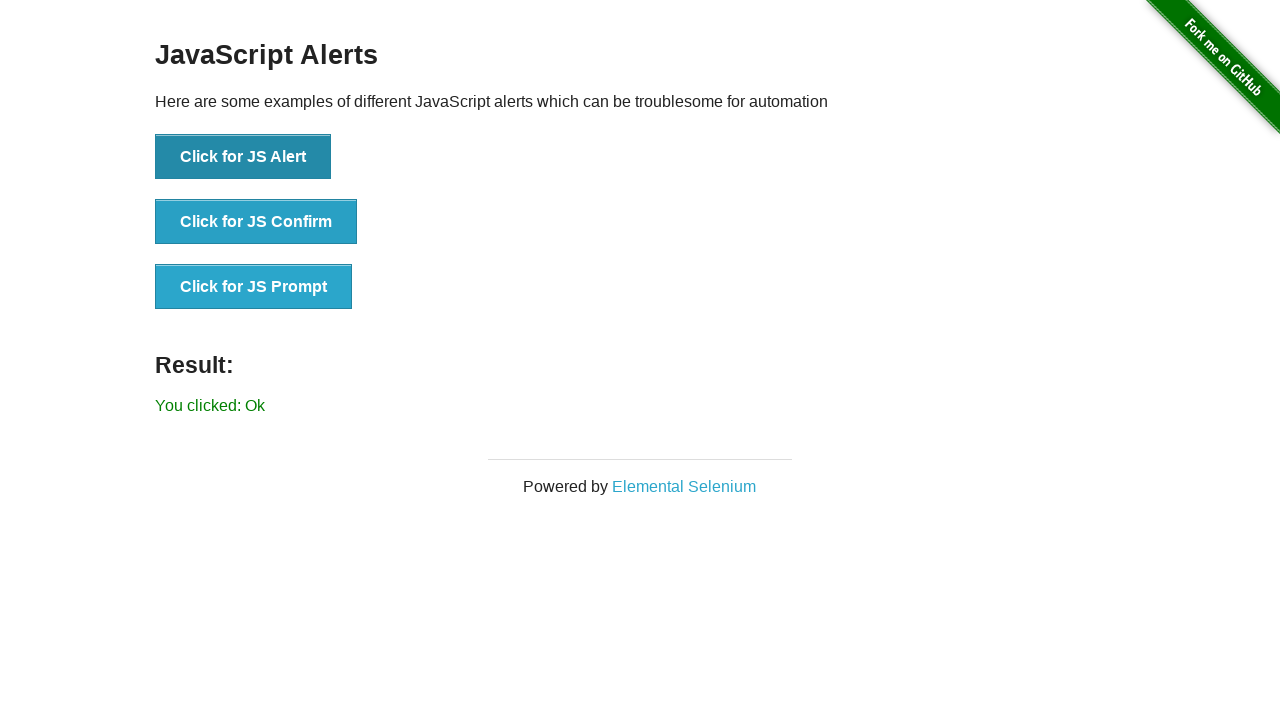

Dismissed JavaScript confirm dialog
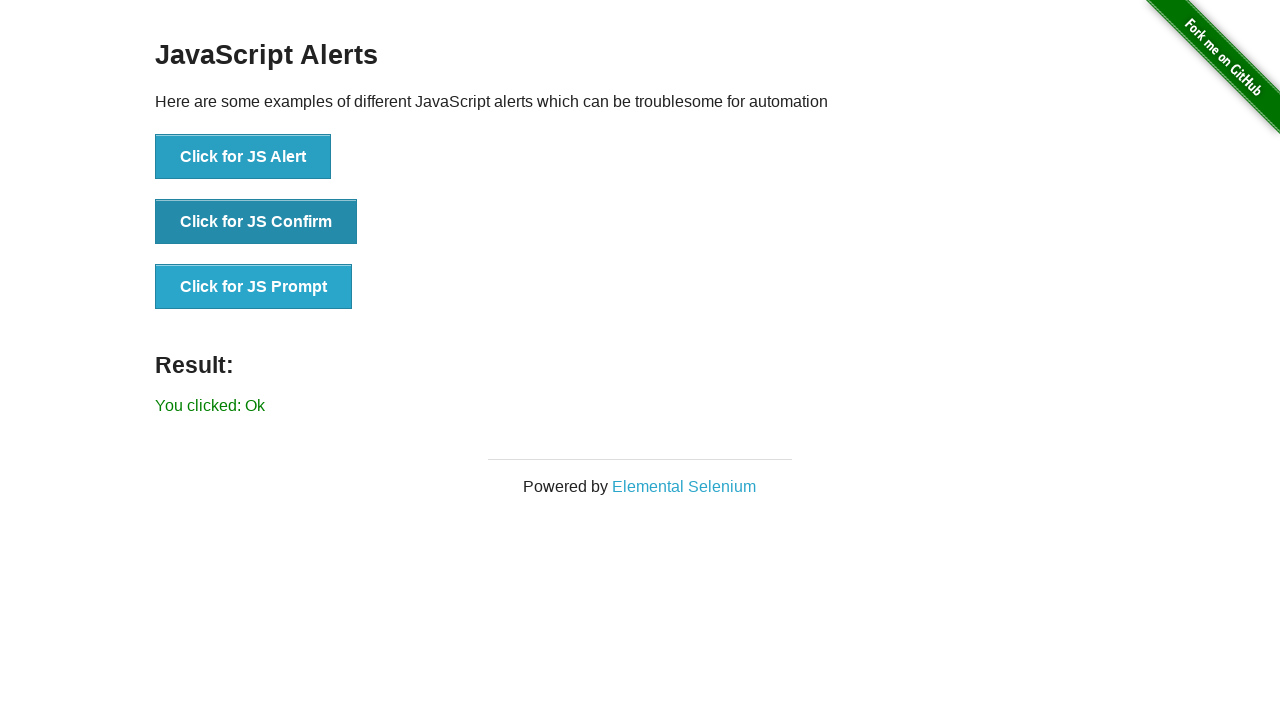

Clicked JS Prompt button at (254, 287) on xpath=//button[@onclick='jsPrompt()']
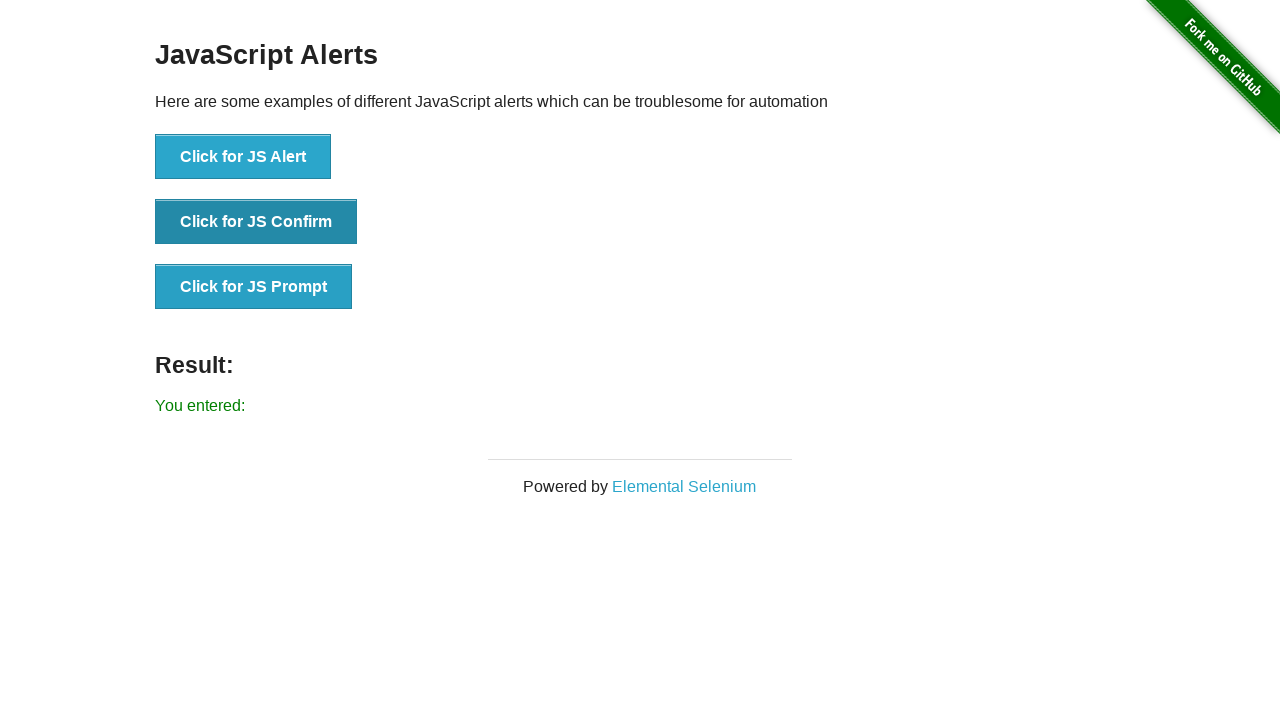

Entered text 'My wife is very good' and accepted JavaScript prompt dialog
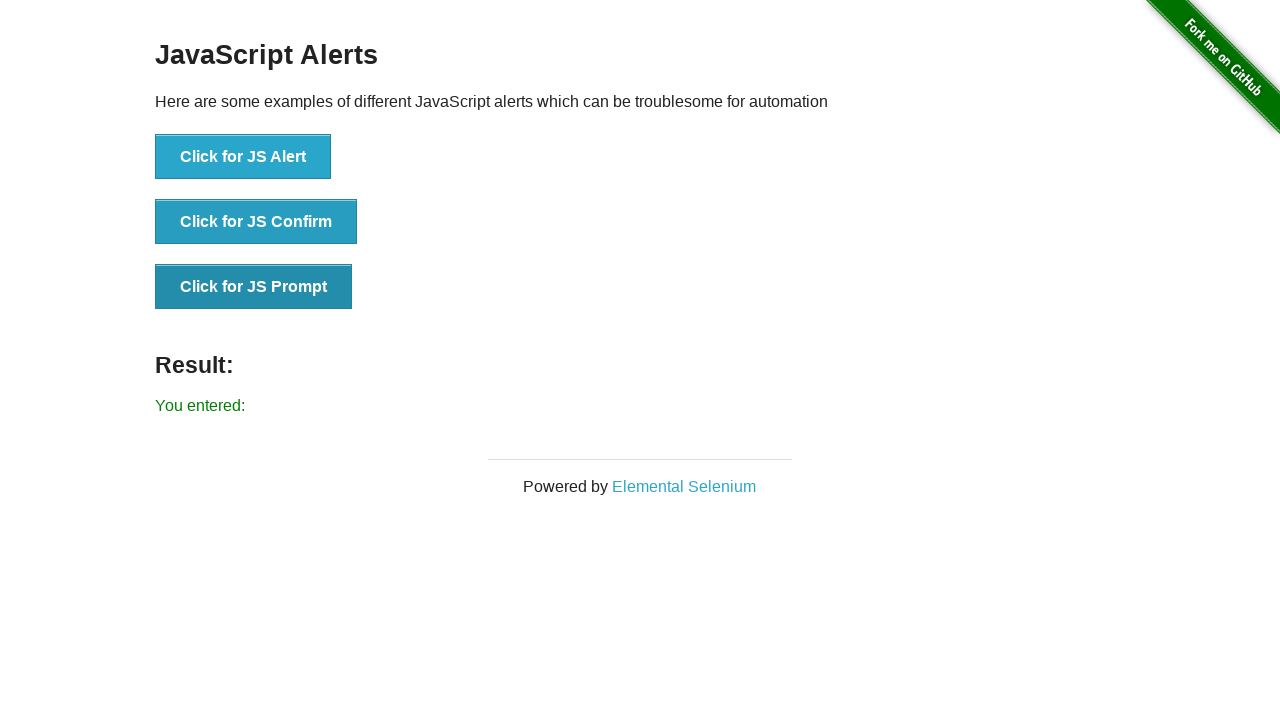

Waited for result element to appear
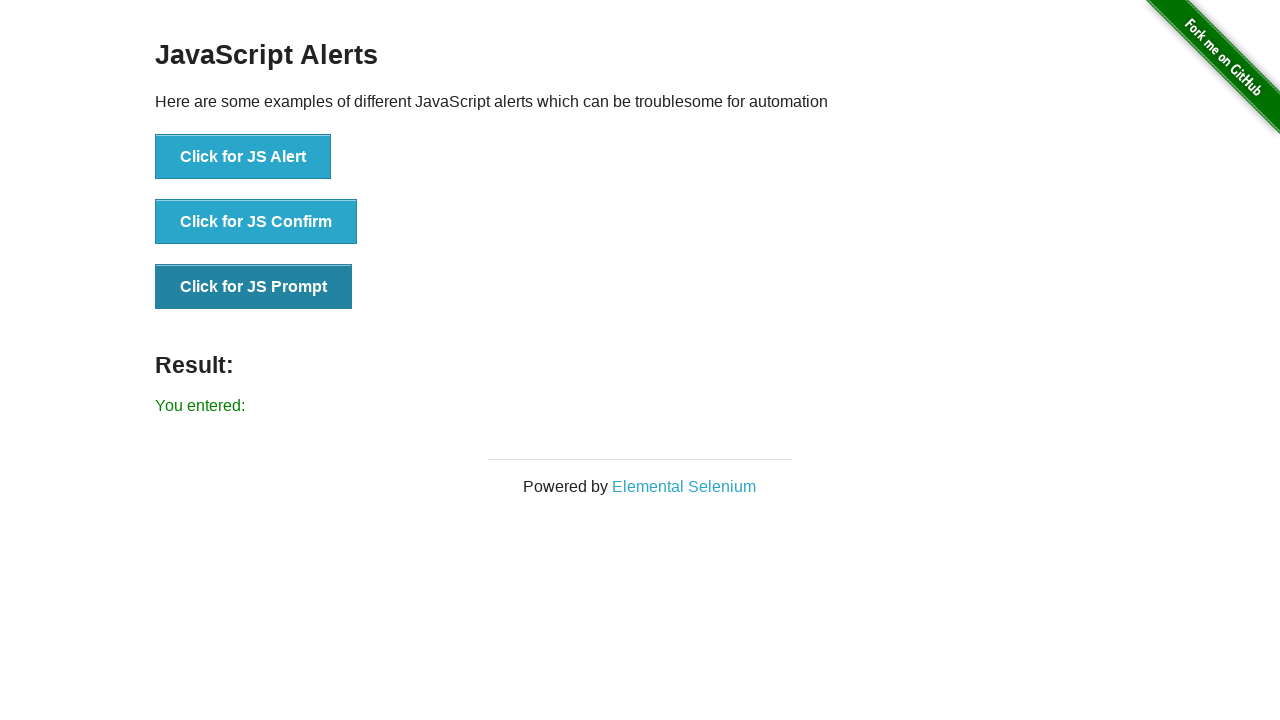

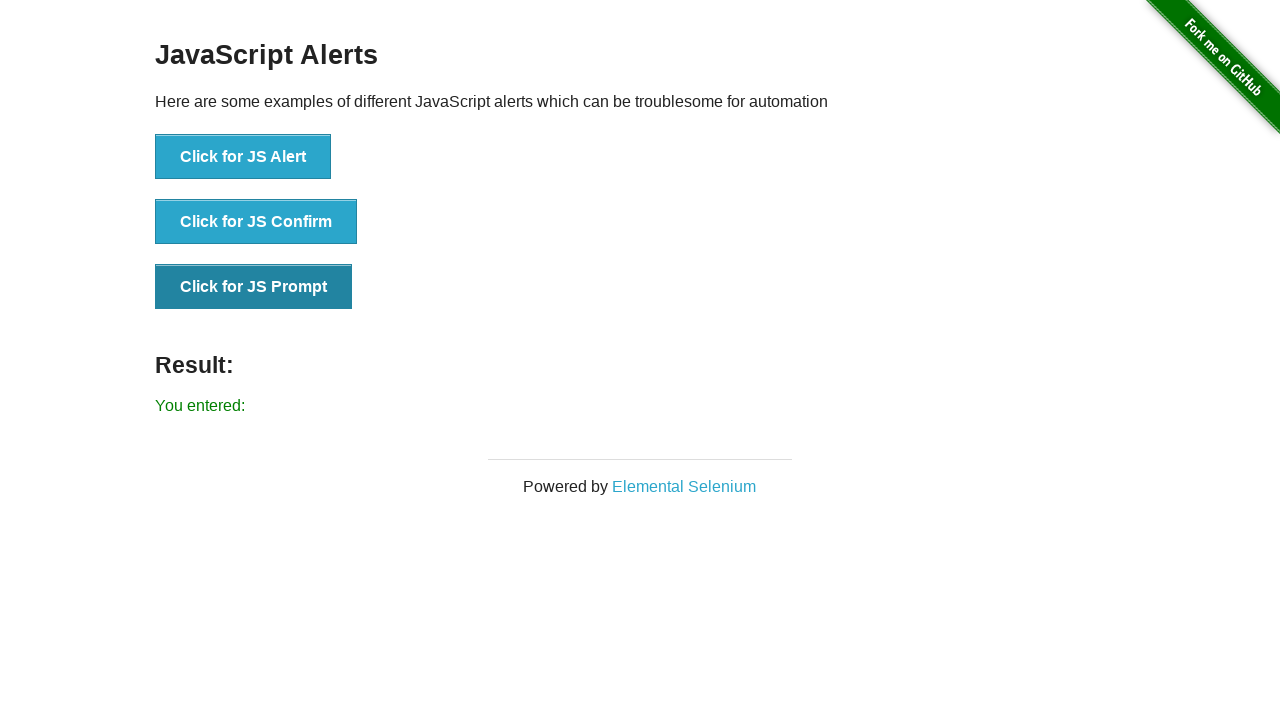